Simple navigation test that visits an automation practice page

Starting URL: https://rahulshettyacademy.com/AutomationPractice/#

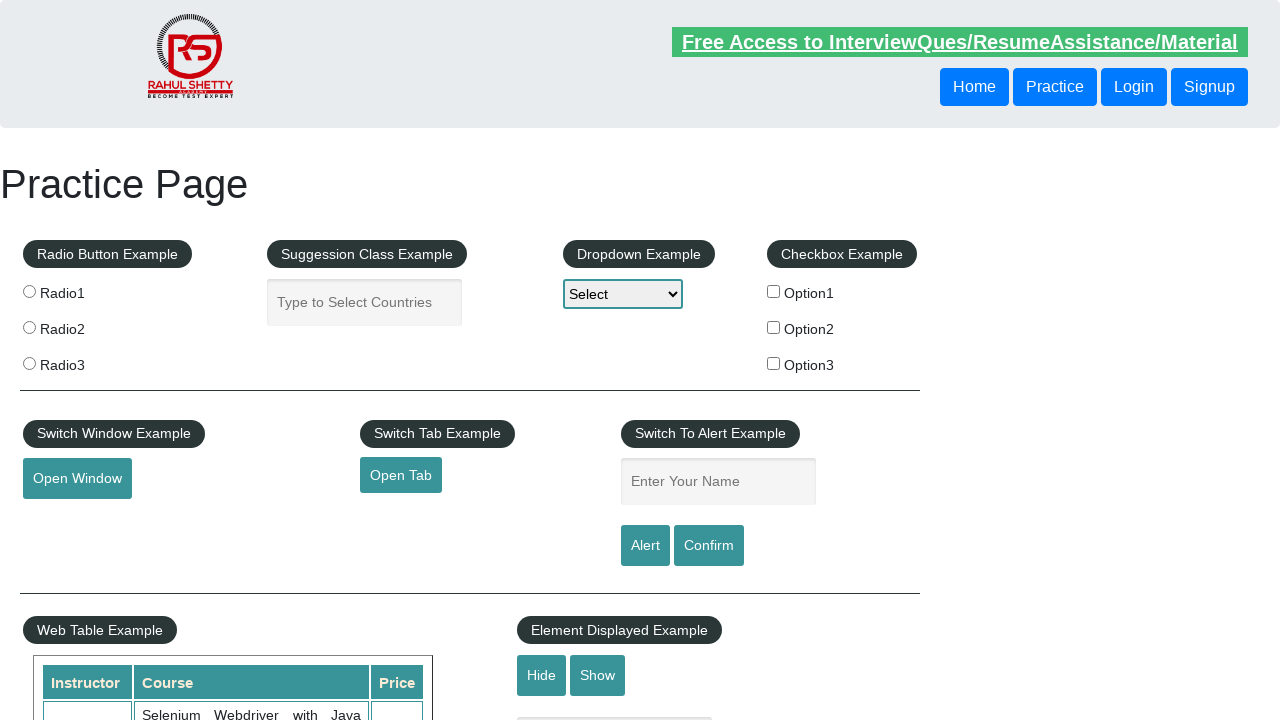

Waited for DOM content to load on automation practice page
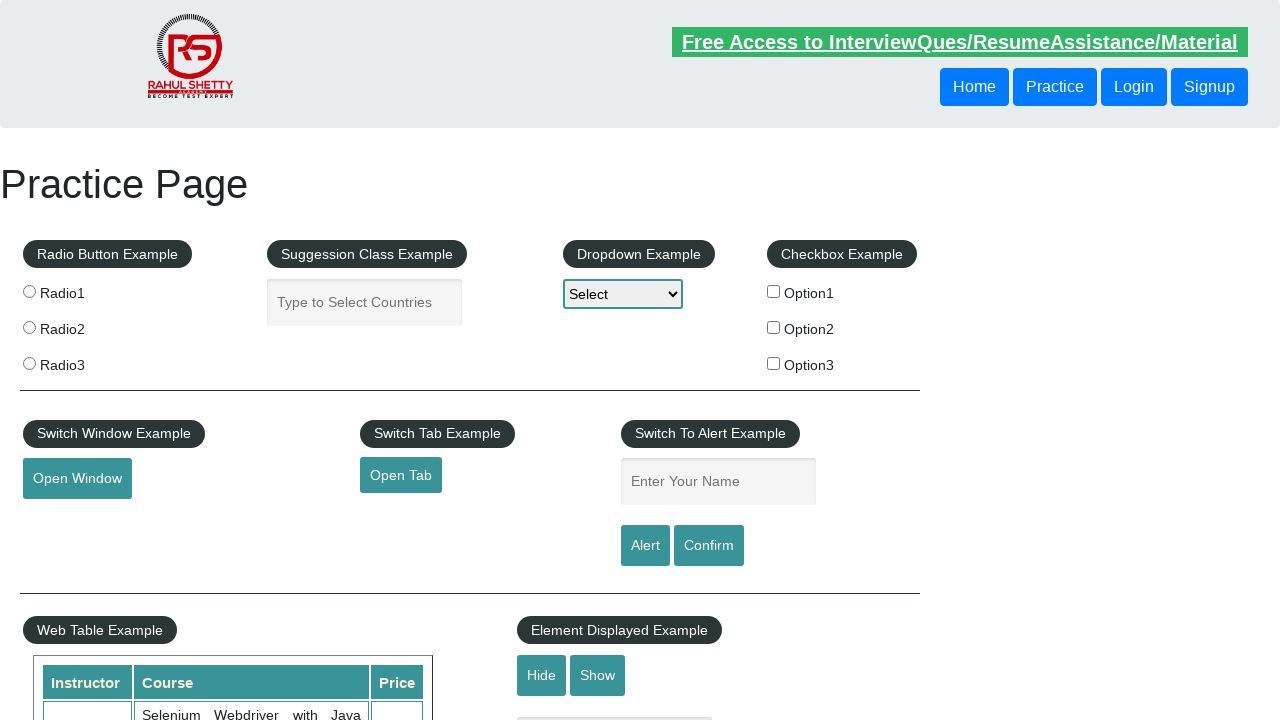

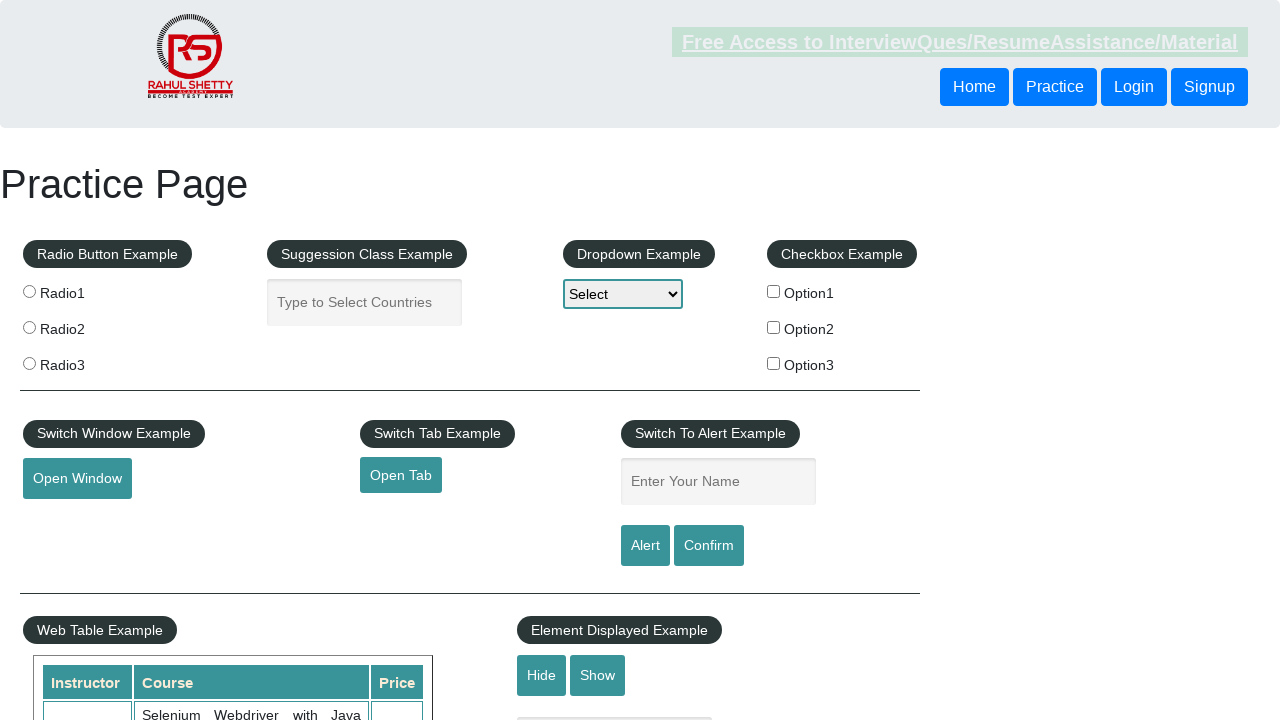